Fills out a registration form for "Saj5" document type with personal data for a physical person (female), including name, RG, CPF, mother's name, and birth date.

Starting URL: https://esaj.tjsp.jus.br/sco/abrirCadastro.do

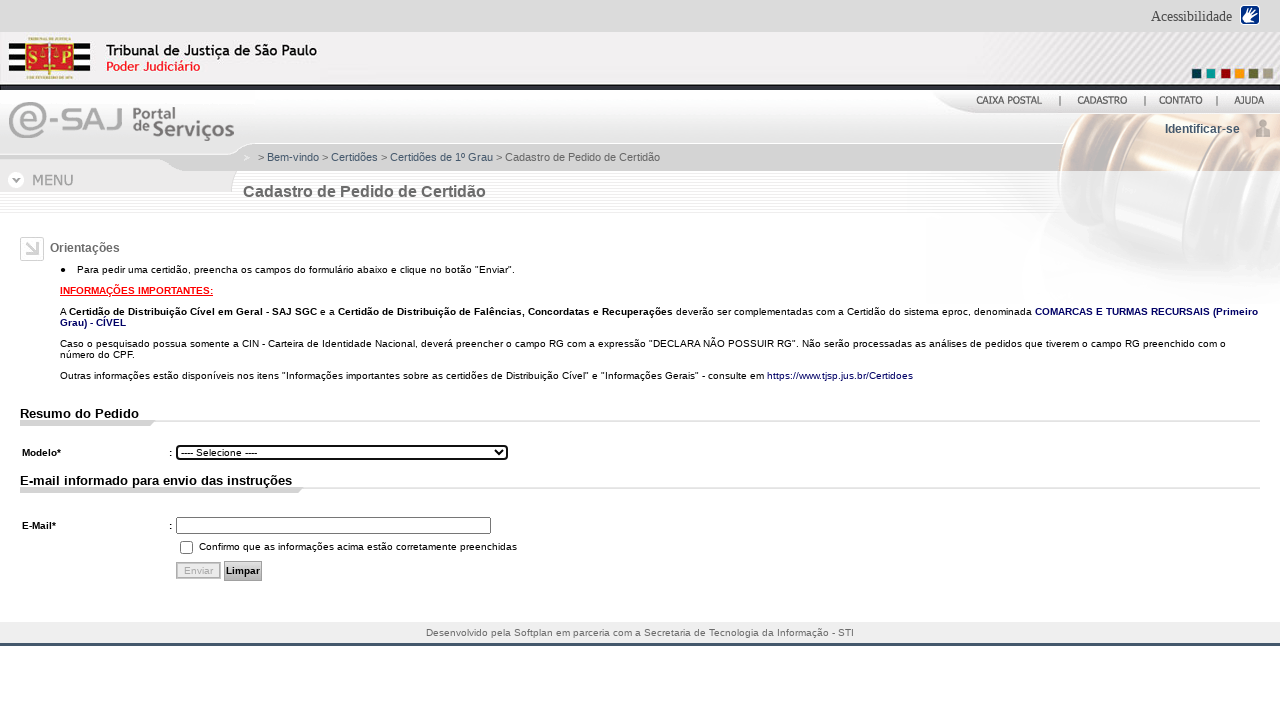

Pressed ArrowDown key (1st press for Saj5 selection)
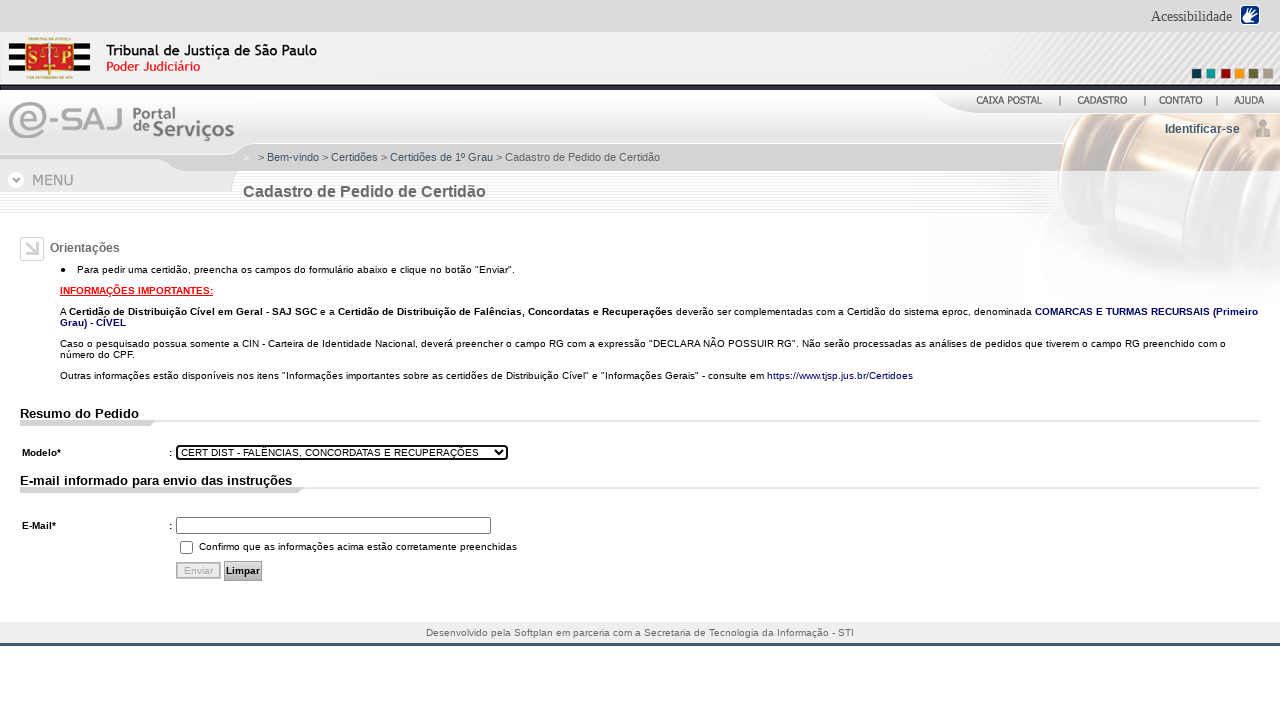

Pressed ArrowDown key (2nd press for Saj5 selection)
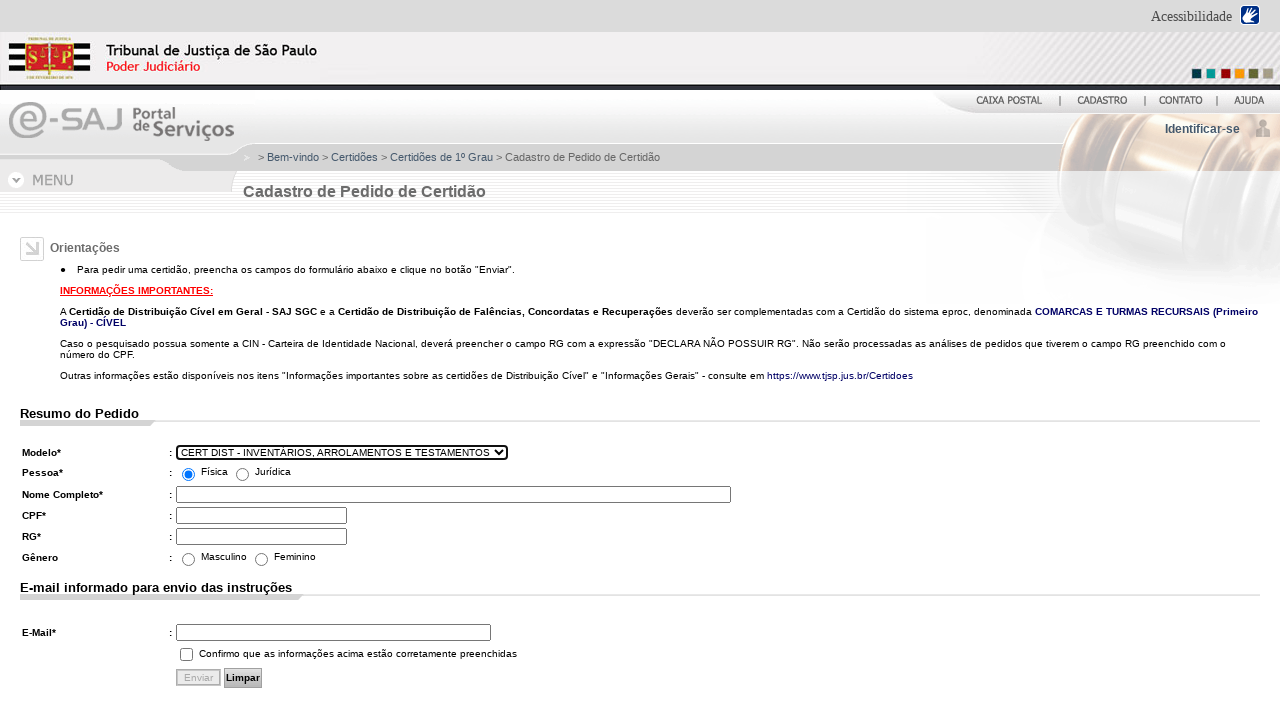

Pressed ArrowDown key (3rd press to select Saj5 document type)
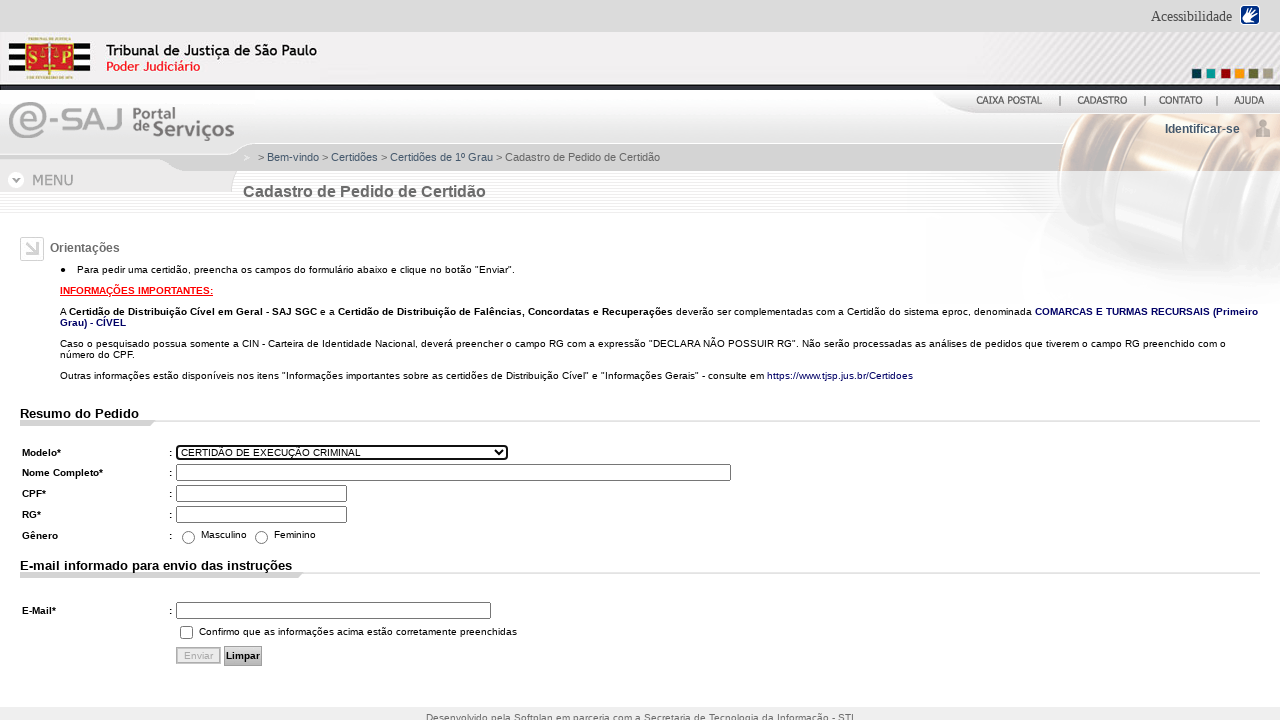

Selected Physical Person (Pessoa Física) option at (188, 474) on xpath=//*[@id="tpPessoaF"]
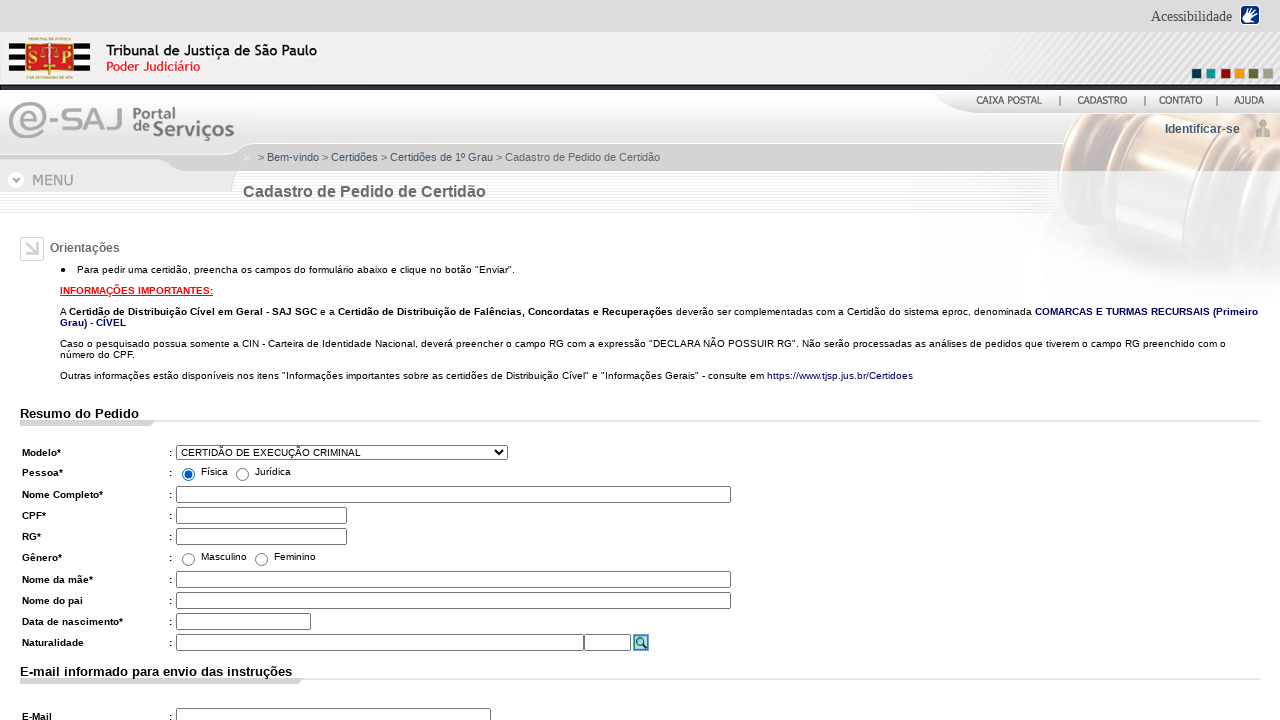

Selected Female gender at (262, 559) on xpath=/html/body/table[4]/tbody/tr/td/form/div[1]/table[2]/tbody/tr[8]/td[2]/tab
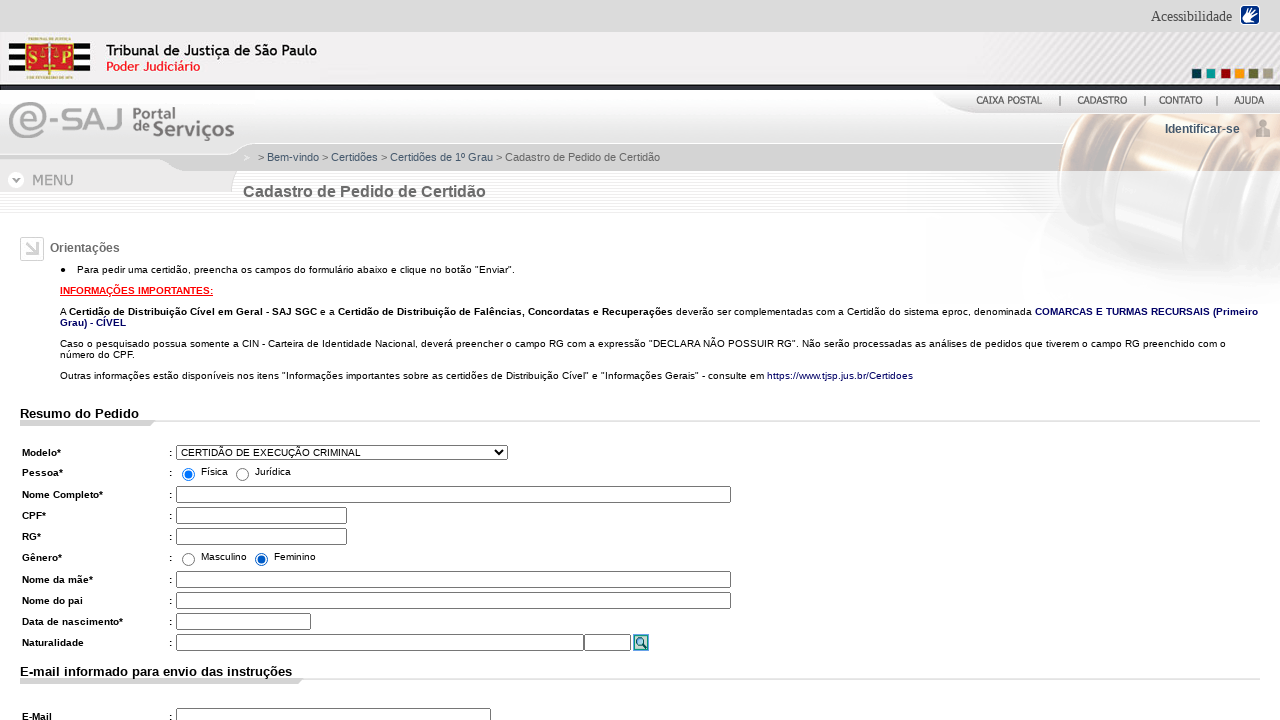

Filled name field with 'Maria Fernanda Santos' on #nmCadastroF
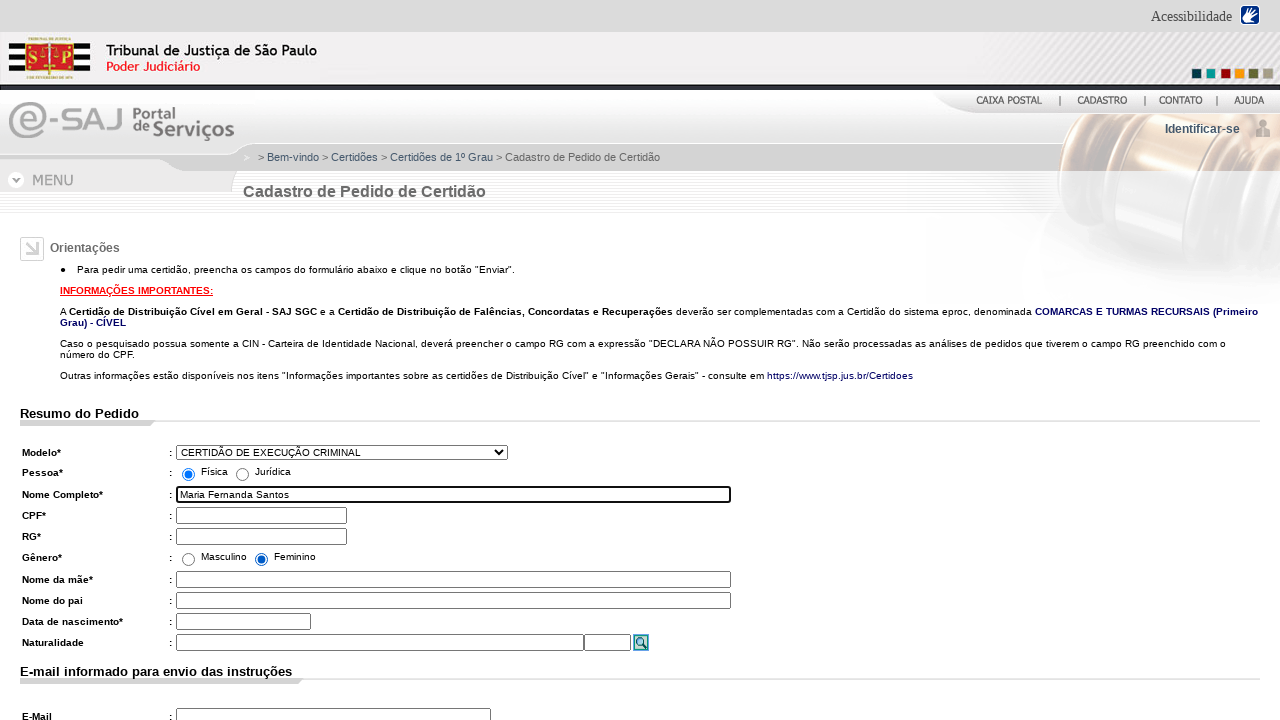

Filled RG field with '32.145.678-9' on #identity\.nuRgFormatado
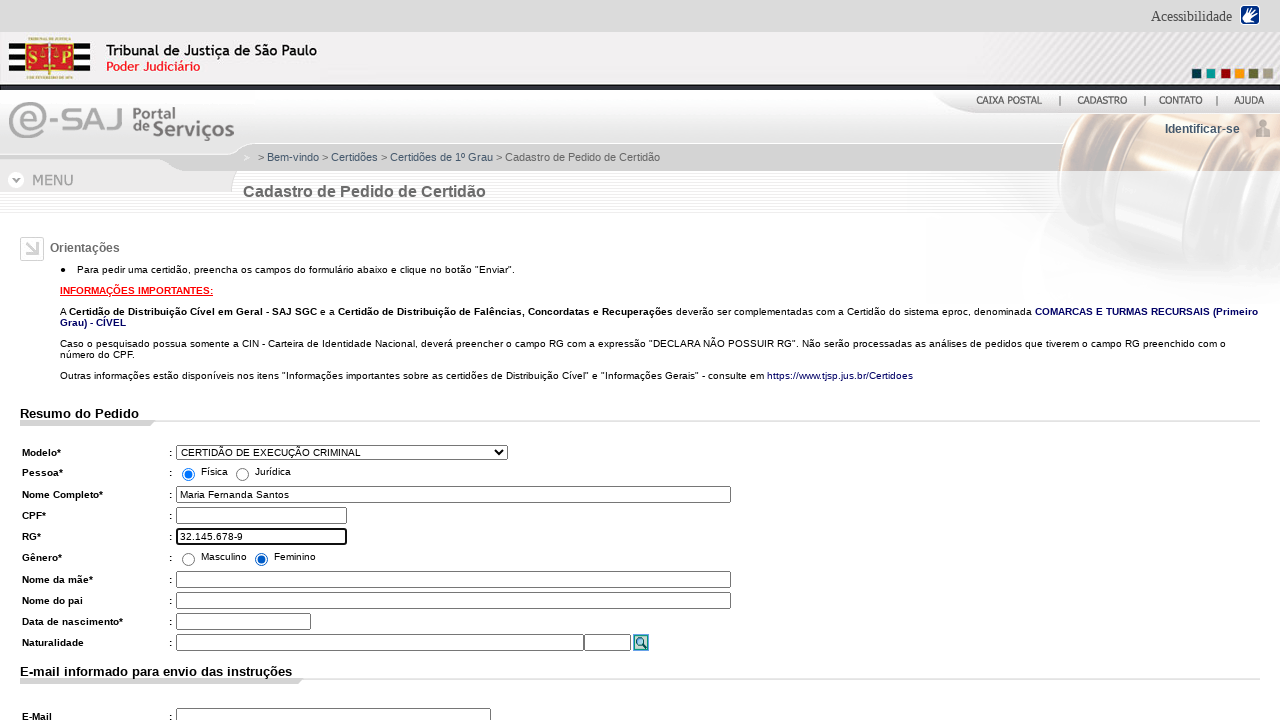

Filled CPF field with '987.654.321-00' on #identity\.nuCpfFormatado
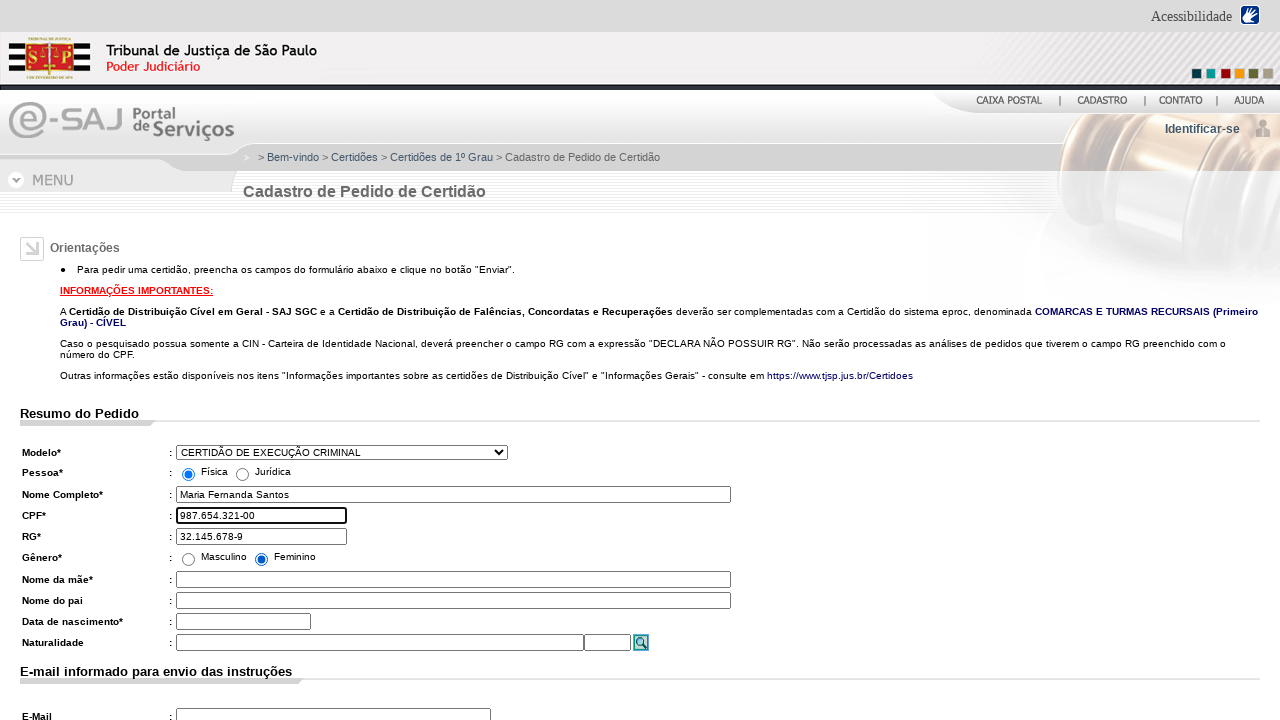

Filled mother's name field with 'Ana Paula Santos' on #nmMaeCadastro
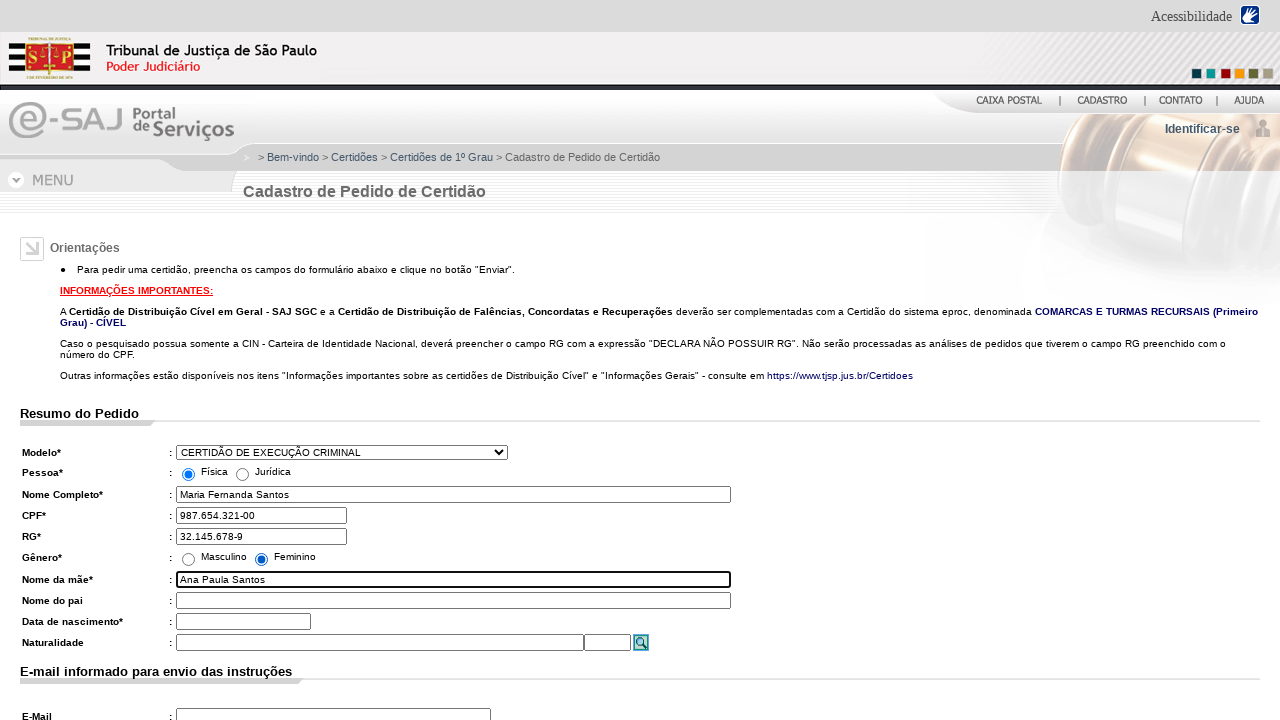

Filled birth date field with '15/03/1985' on #dataNascimento
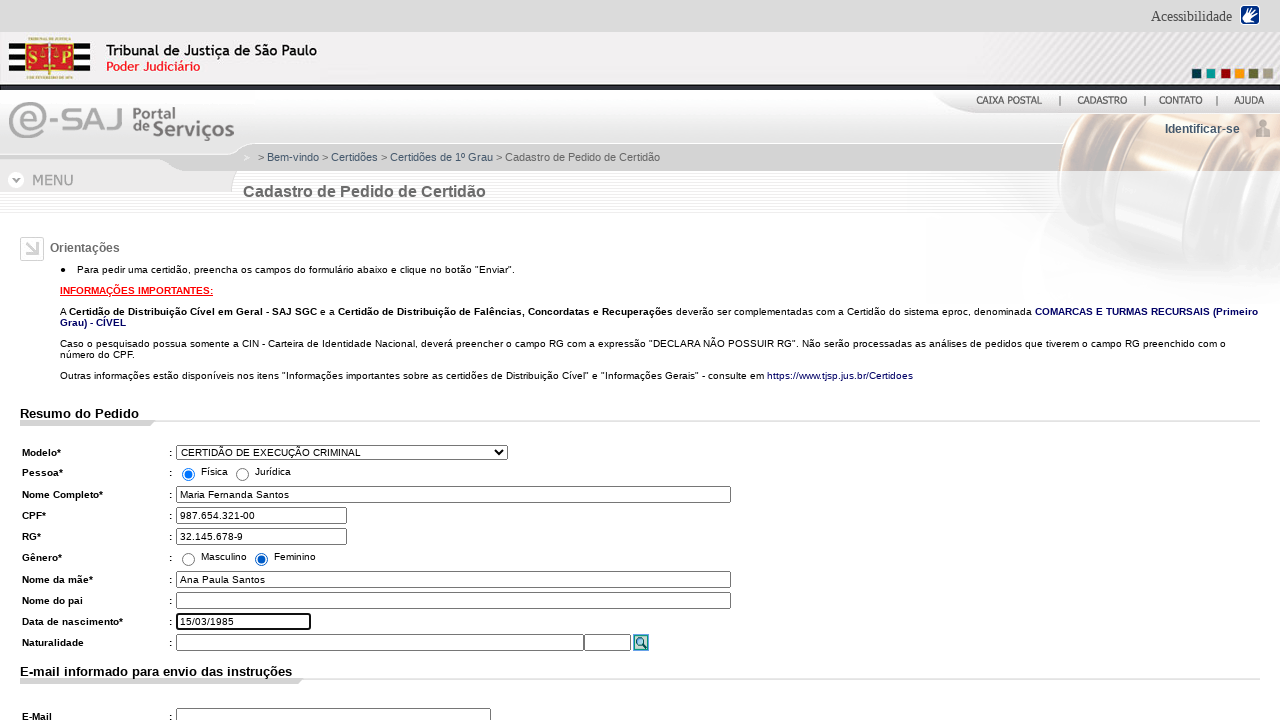

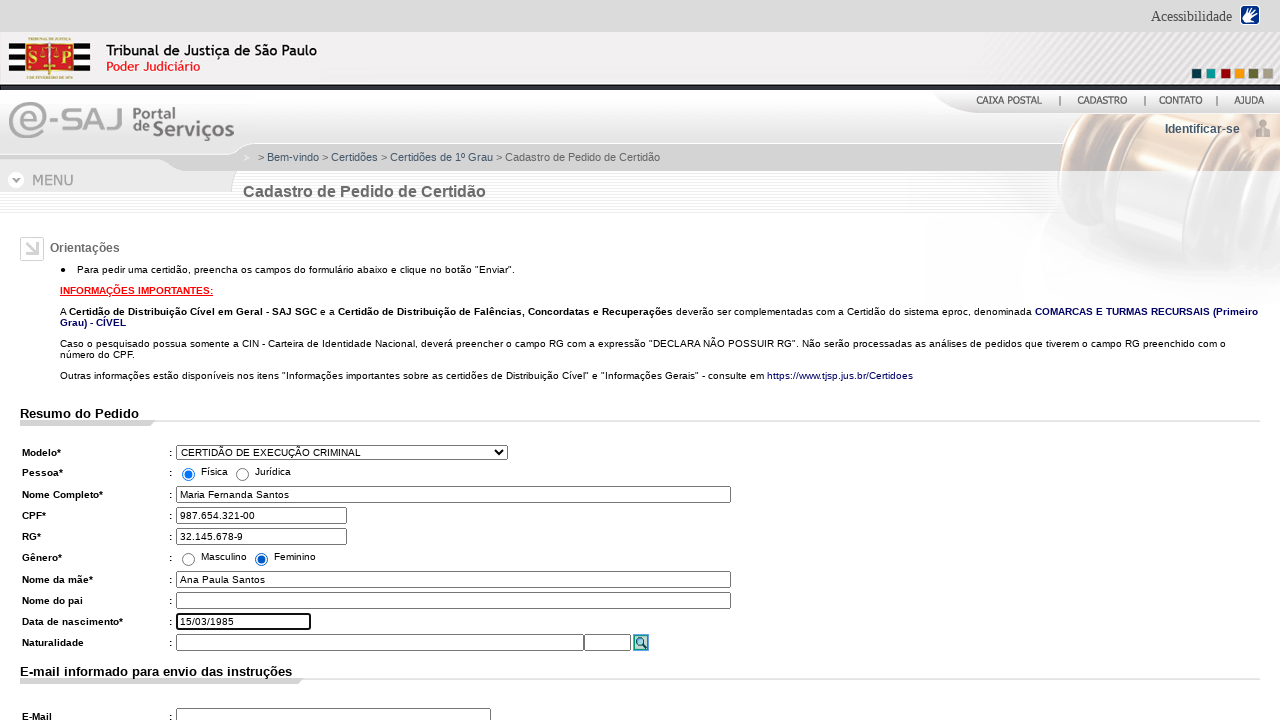